Tests the Remember Me checkbox functionality by clicking it and verifying it becomes selected.

Starting URL: https://circlek-public.github.io/cki-service-recruitment-task/

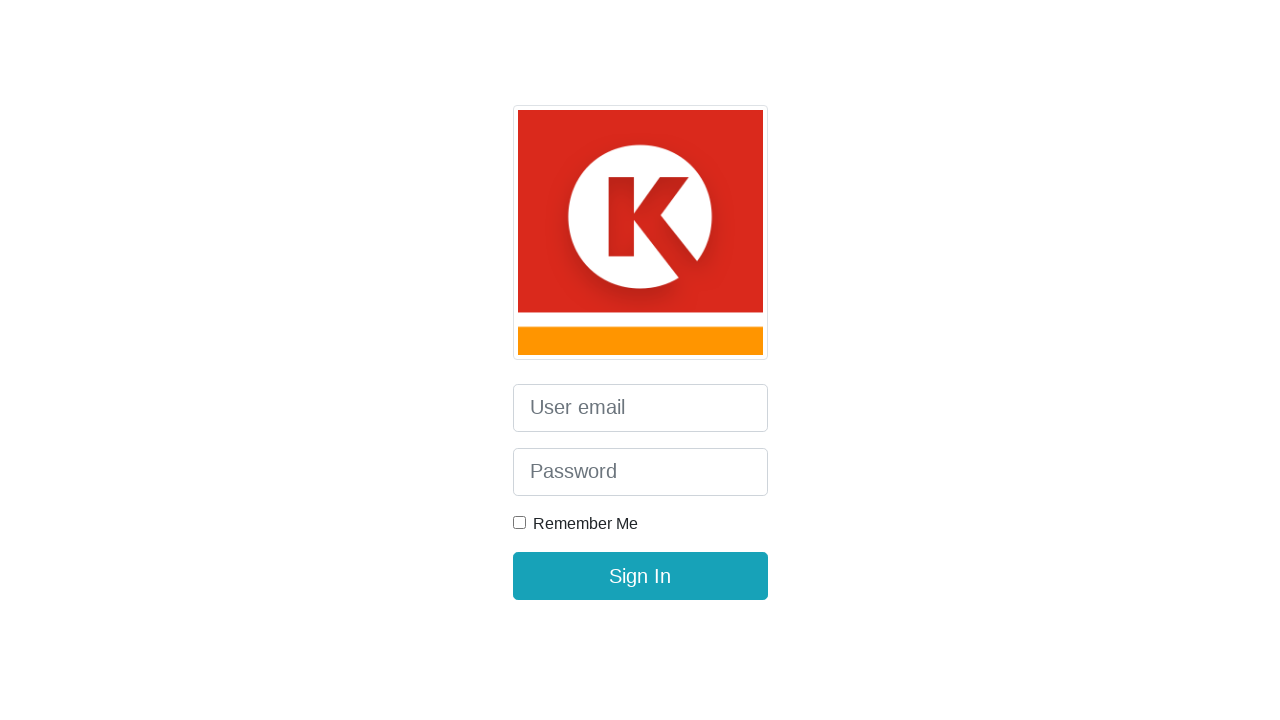

Navigated to Circle K recruitment task page
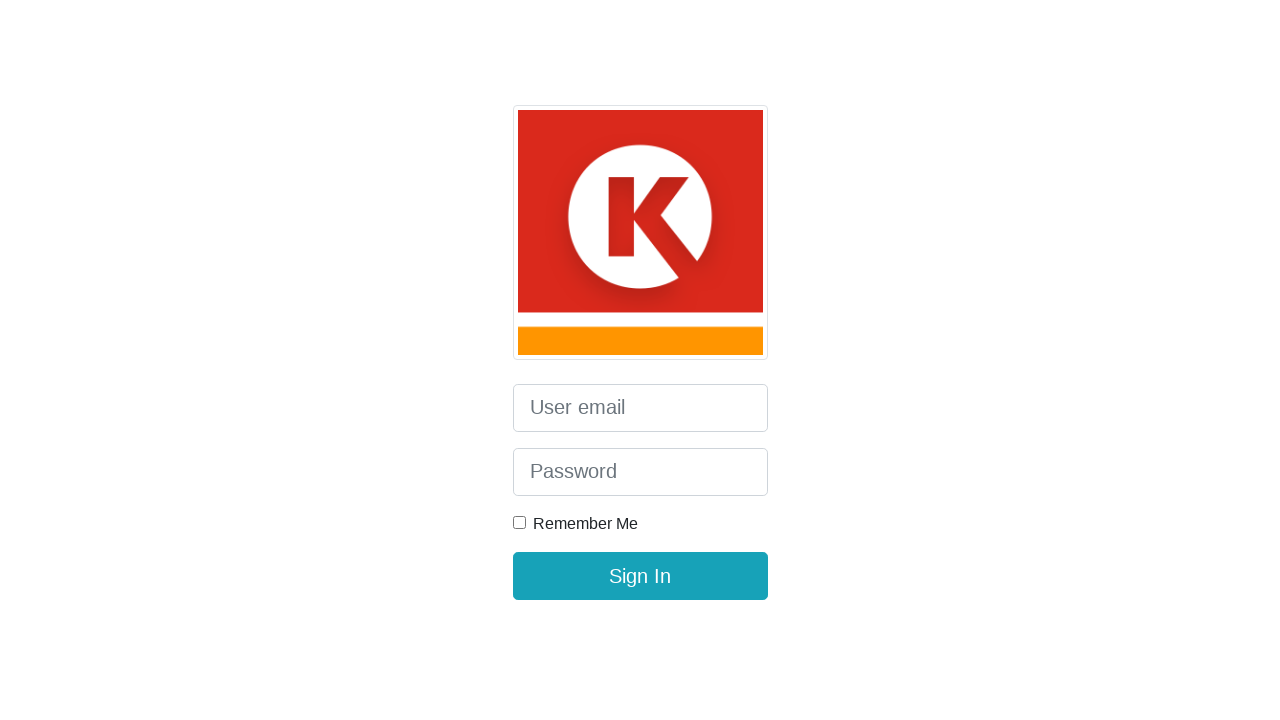

Located Remember Me checkbox element
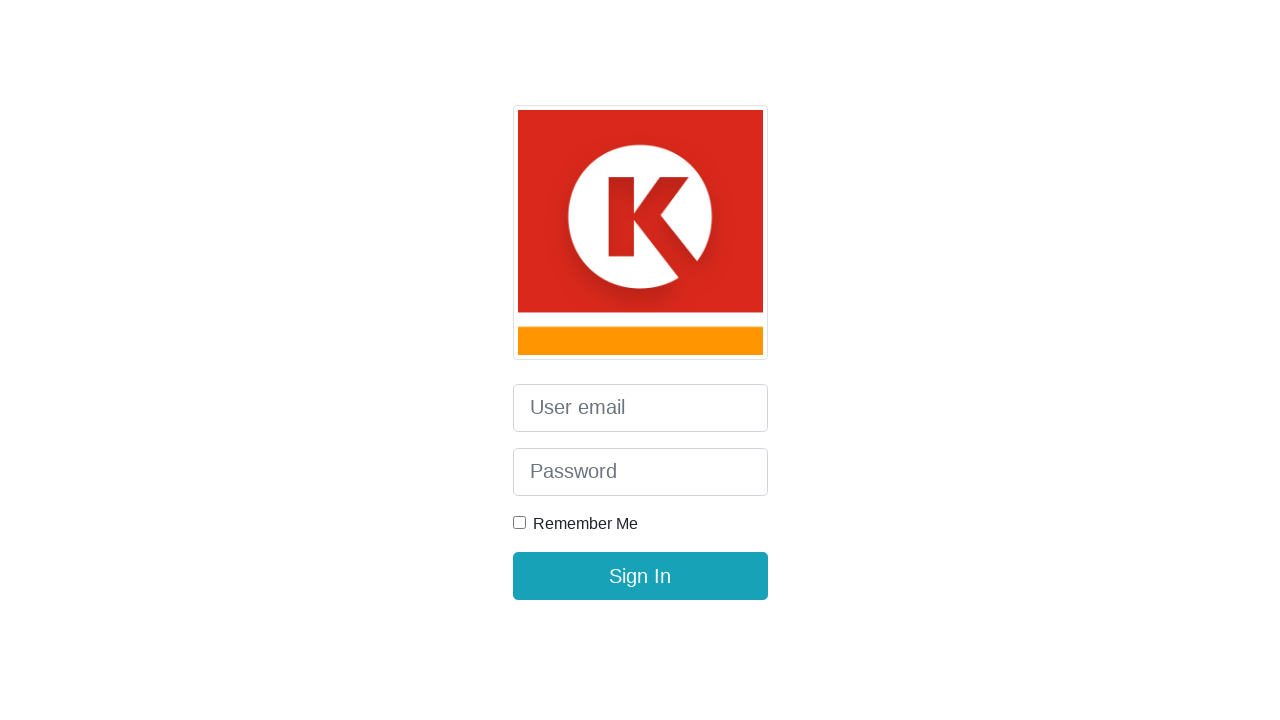

Clicked Remember Me checkbox at (519, 523) on xpath=//*[contains(text(), 'Remember Me')]/../input
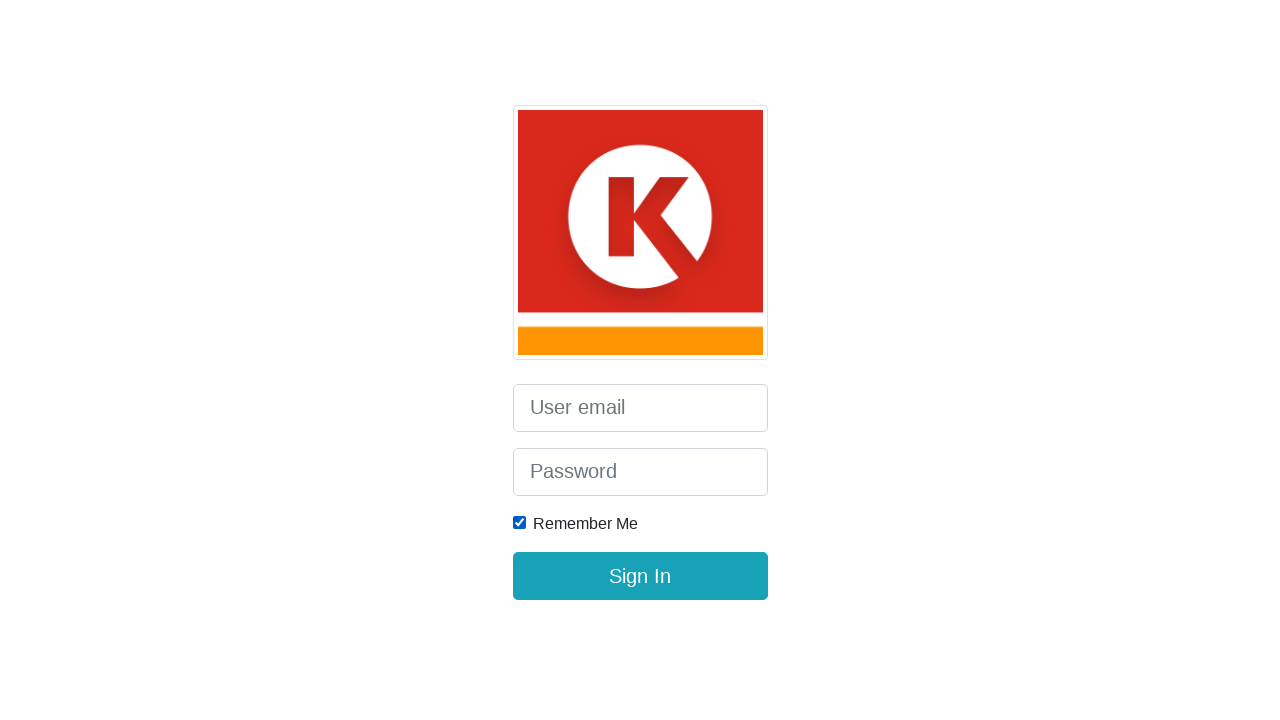

Verified Remember Me checkbox is selected
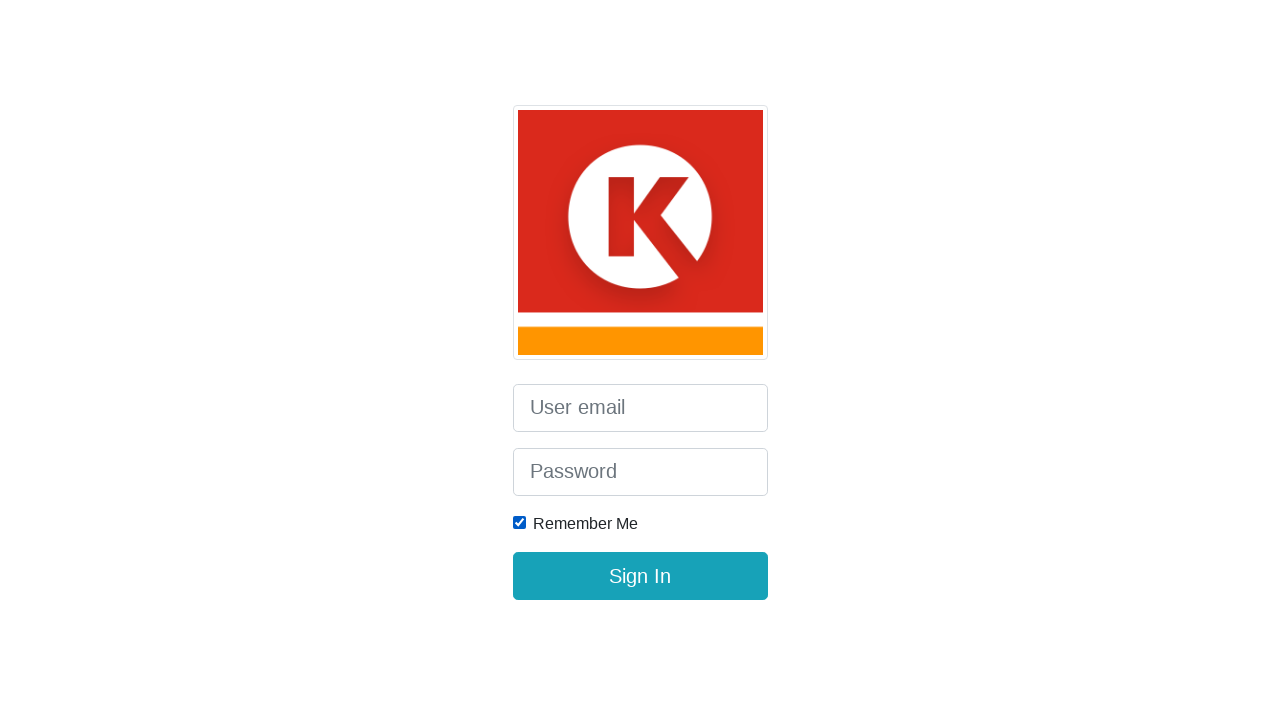

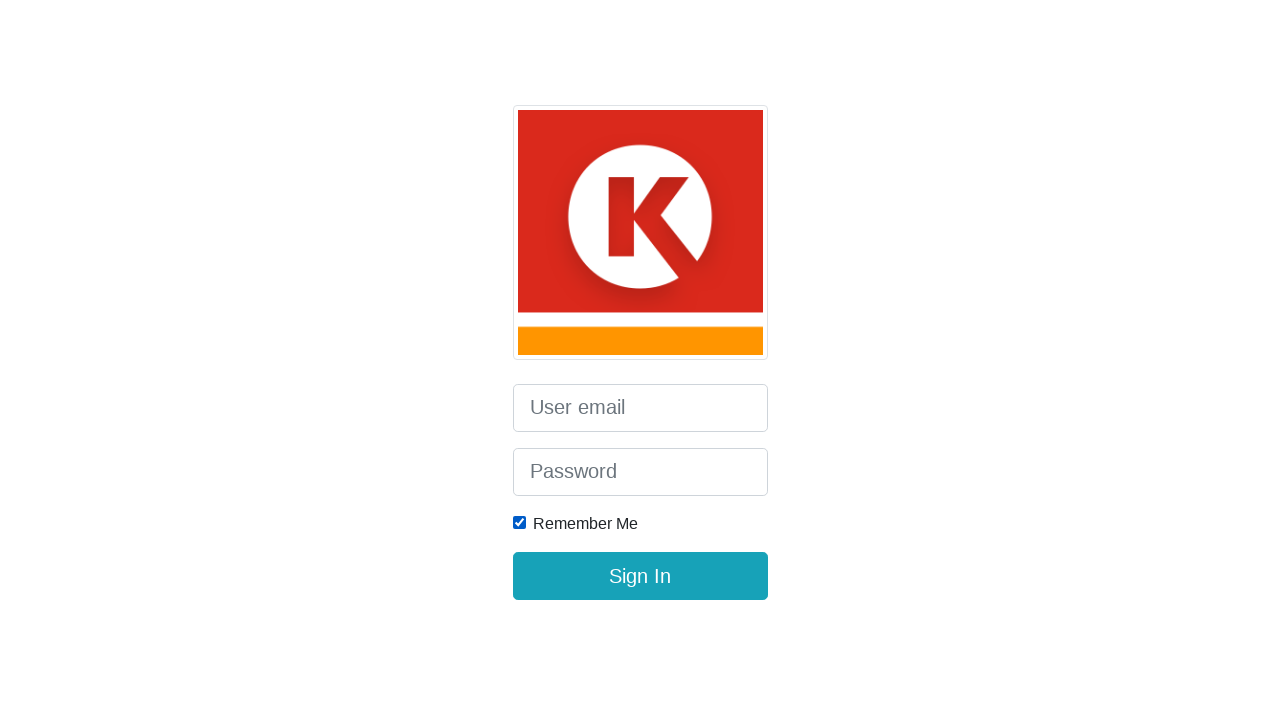